Tests a registration page form by navigating to it, filling in username, email, selecting gender and hobby checkboxes, choosing a country from dropdown, and submitting the form.

Starting URL: https://material.playwrightvn.com

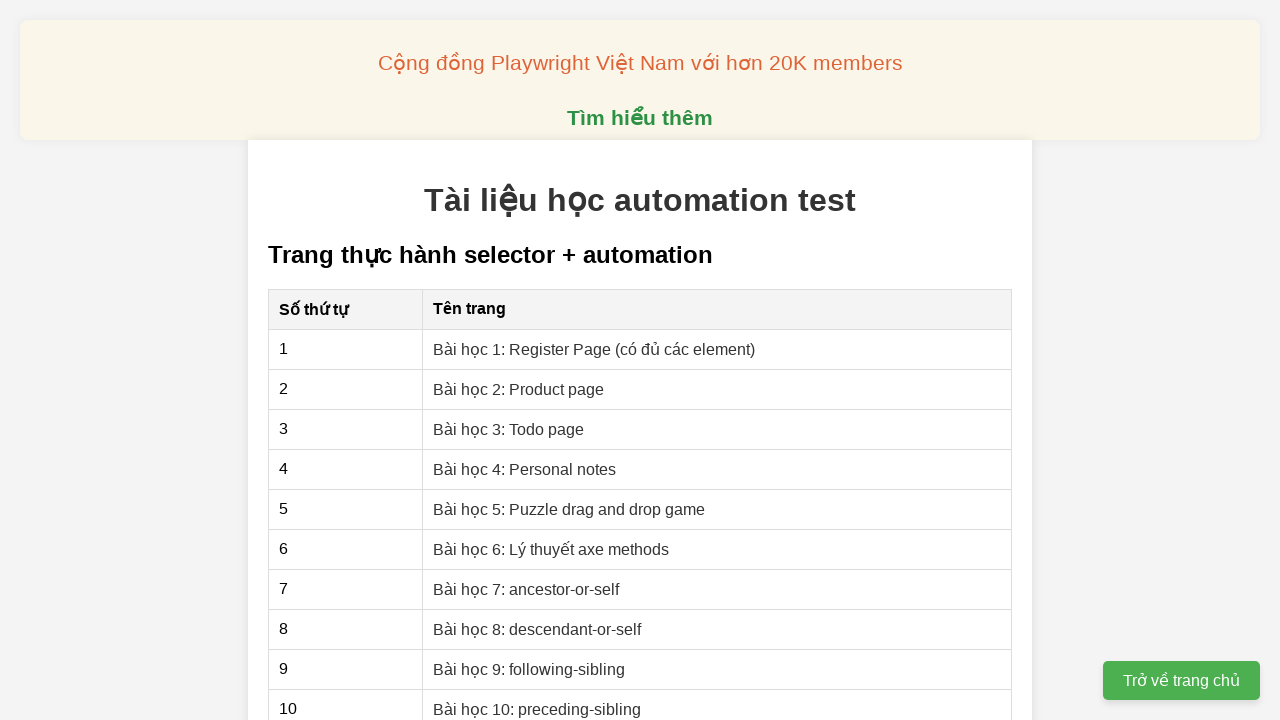

Clicked on the Register page link at (594, 349) on xpath=//a[@href='01-xpath-register-page.html']
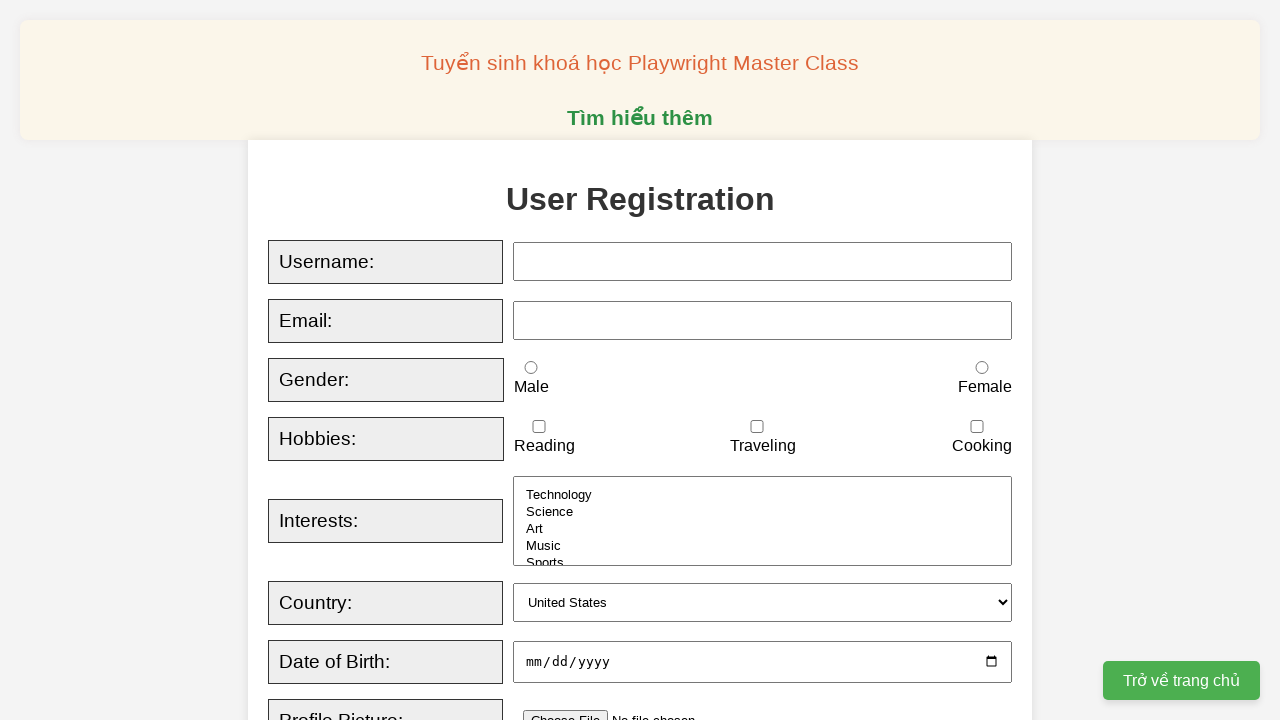

Filled username field with 'Huong' on xpath=//input[@id='username']
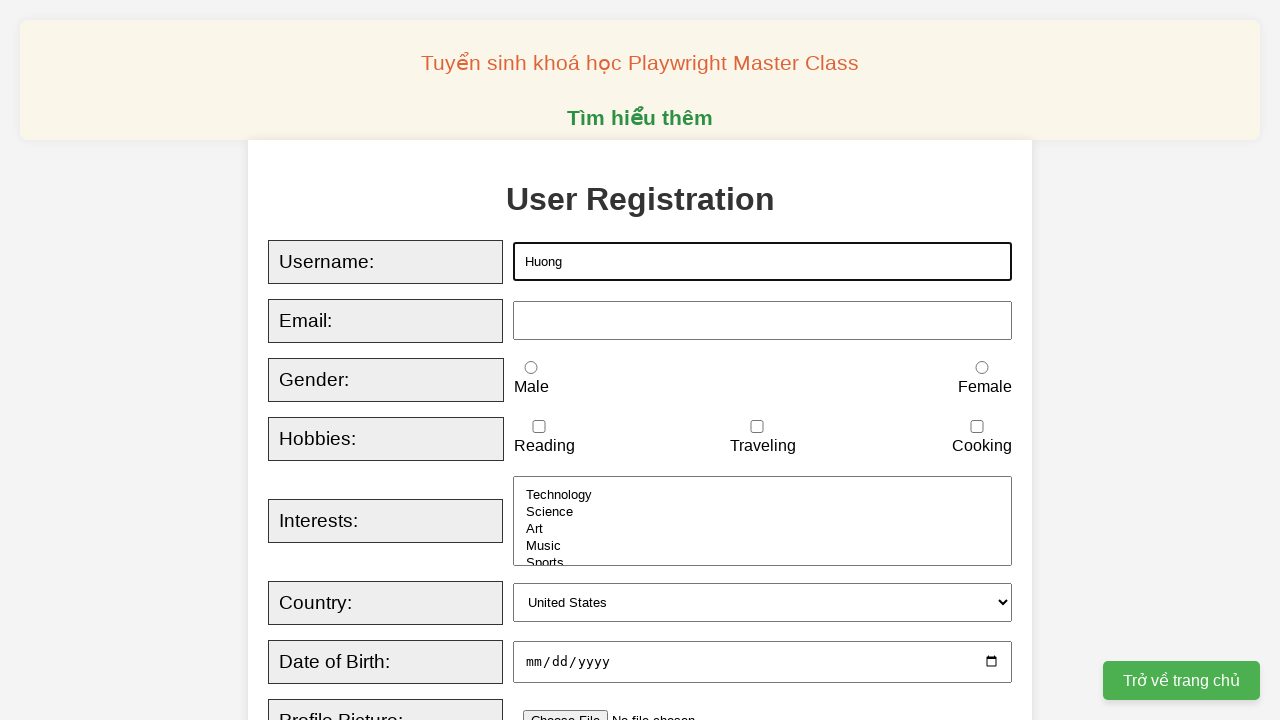

Filled email field with 'huong@gmail.com' on xpath=//input[@id='email']
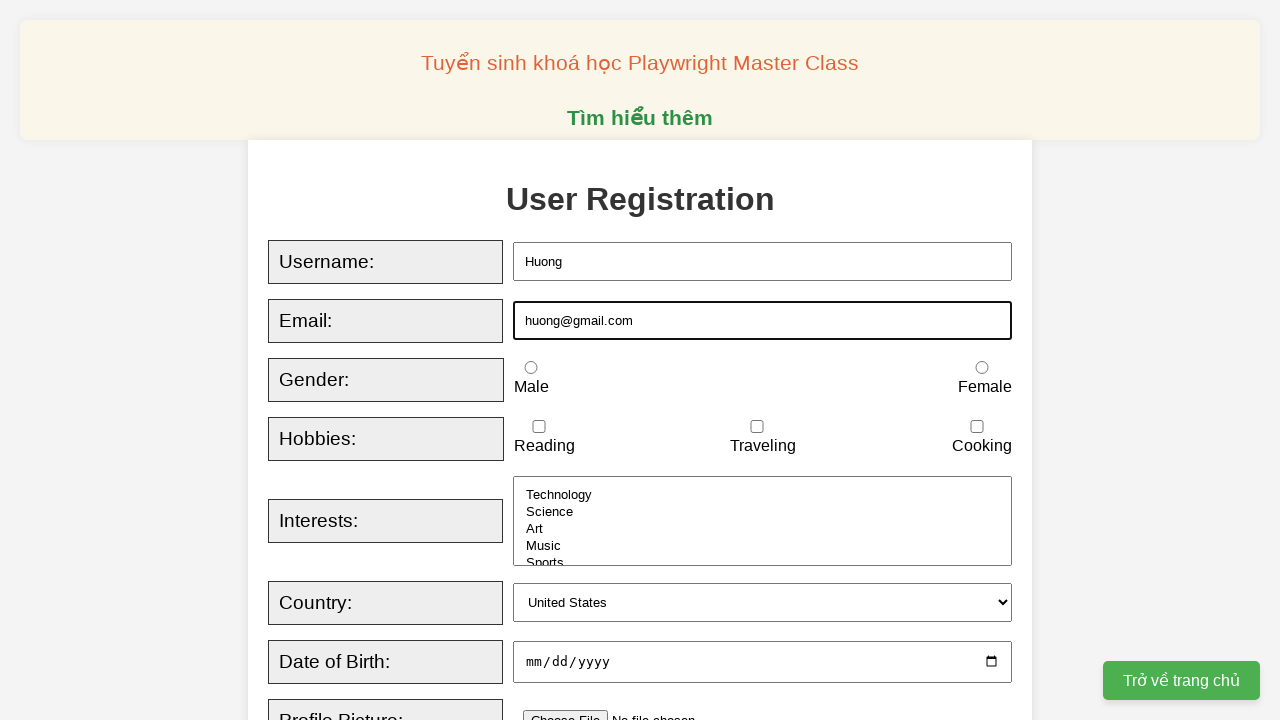

Checked the male radio button at (531, 368) on xpath=//input[@id='male']
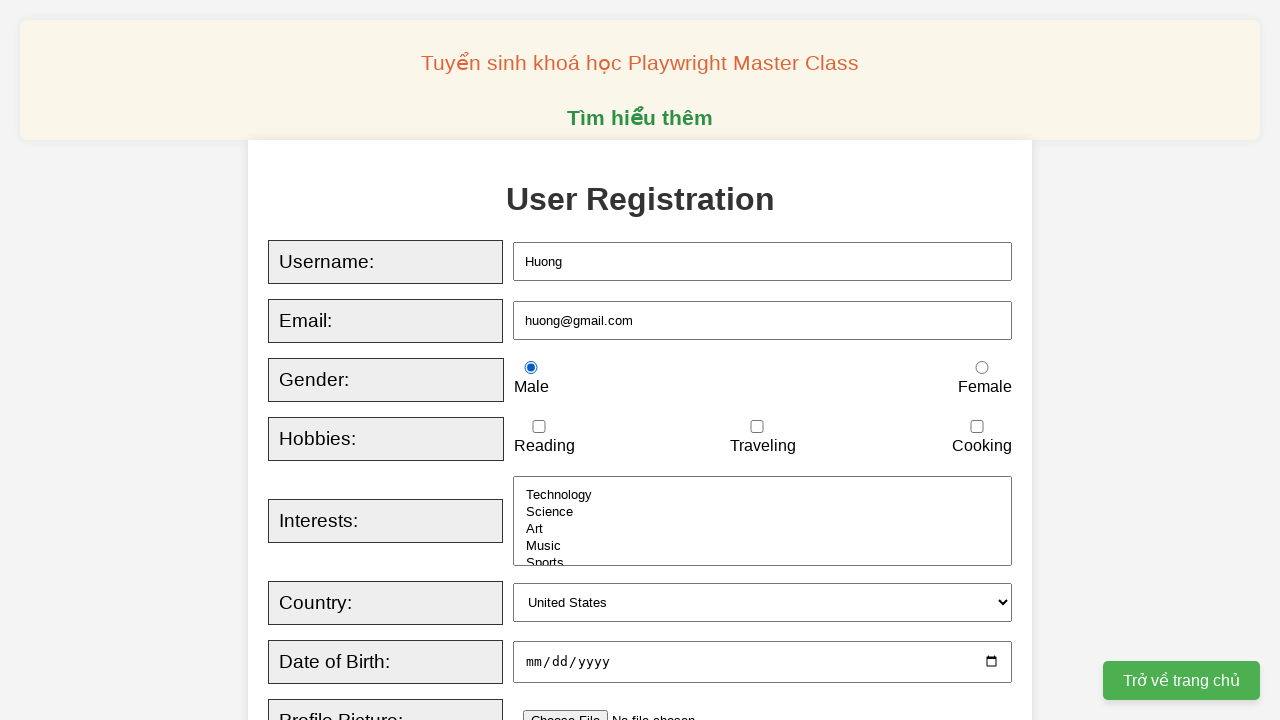

Checked the reading hobby checkbox at (539, 427) on xpath=//input[@id='reading']
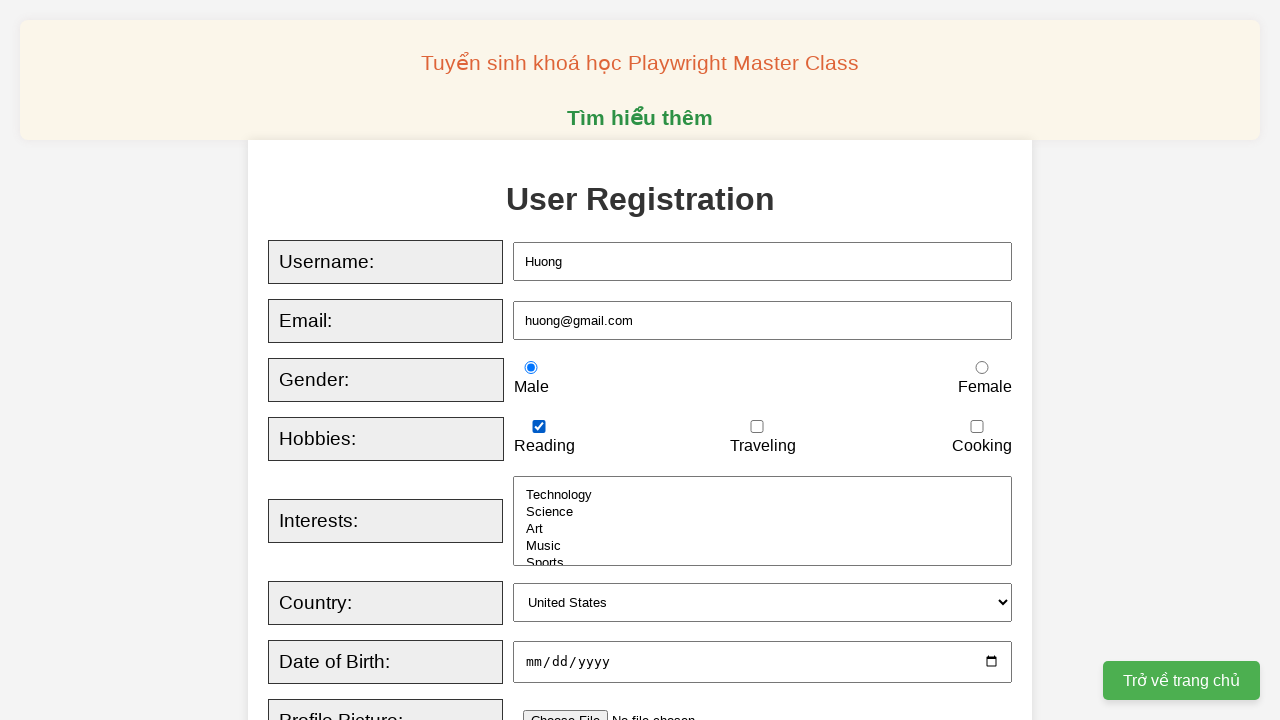

Selected 'UK' from the country dropdown on xpath=//select[@id='country']
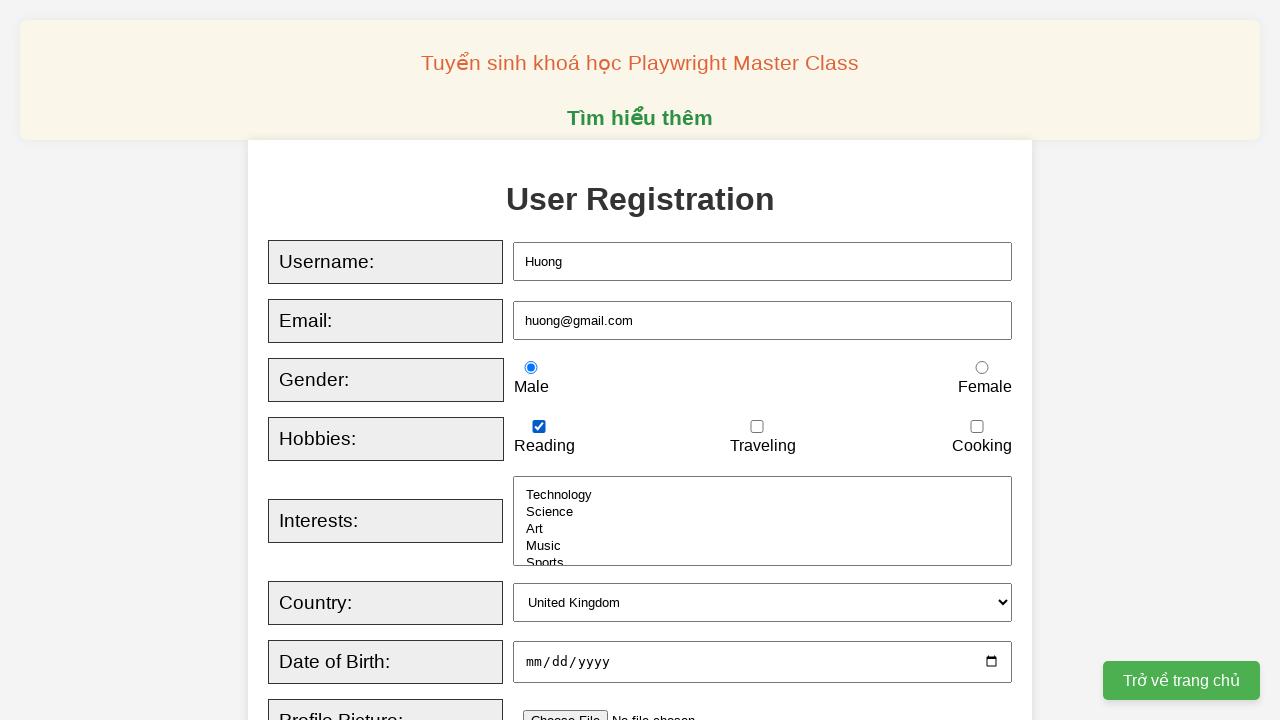

Clicked the submit button to register at (528, 360) on xpath=//button[@type='submit']
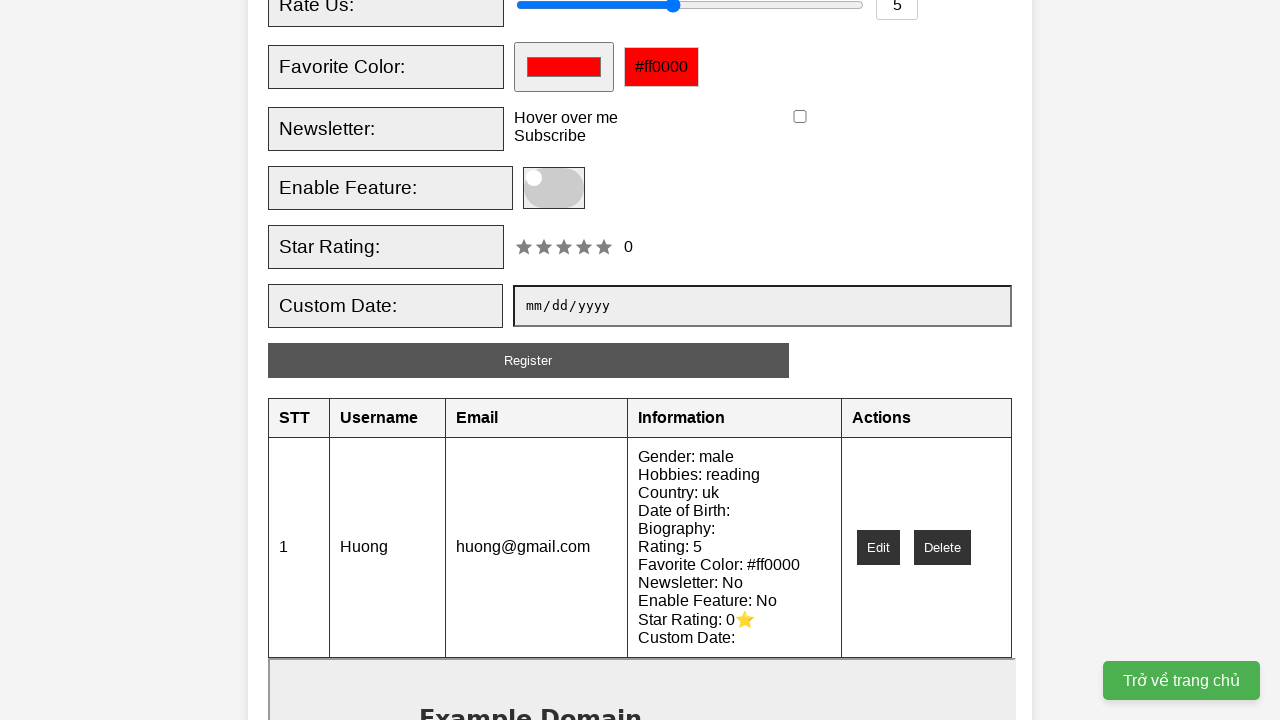

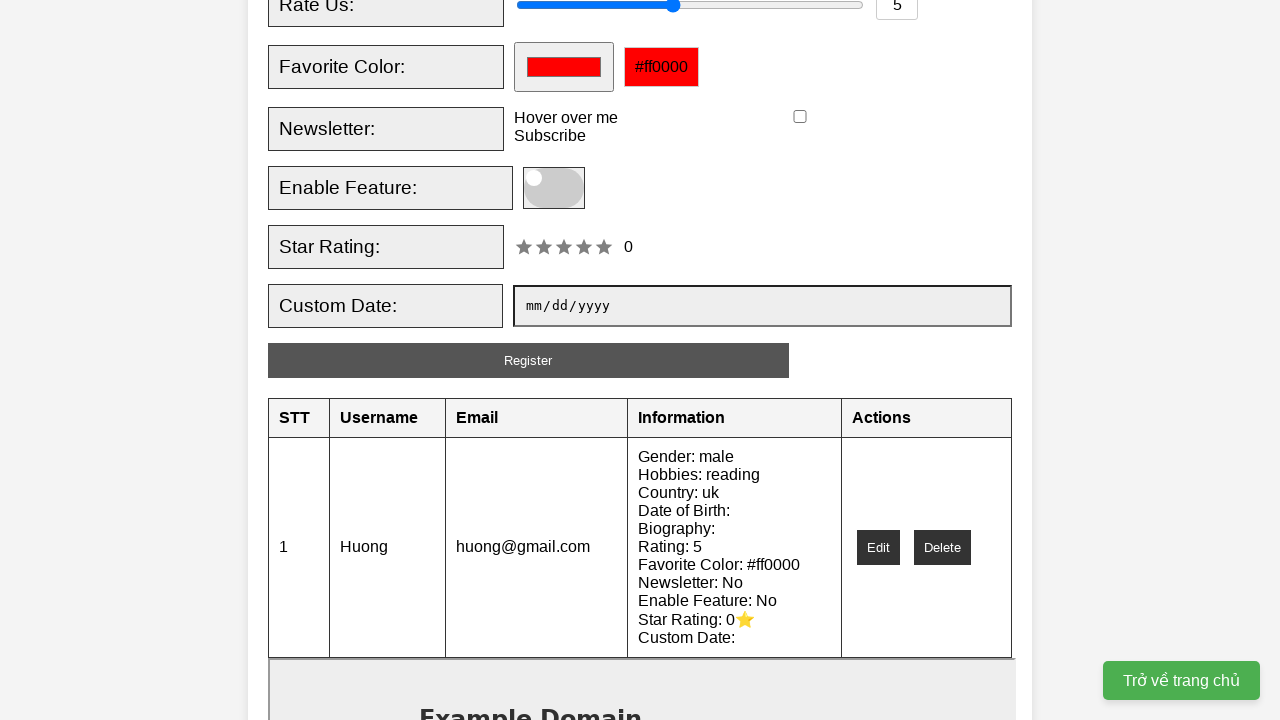